Tests checkbox and radio button interactions by clicking on various radio and checkbox elements on a jQuery UI demo page

Starting URL: https://jqueryui.com/resources/demos/checkboxradio/default.html

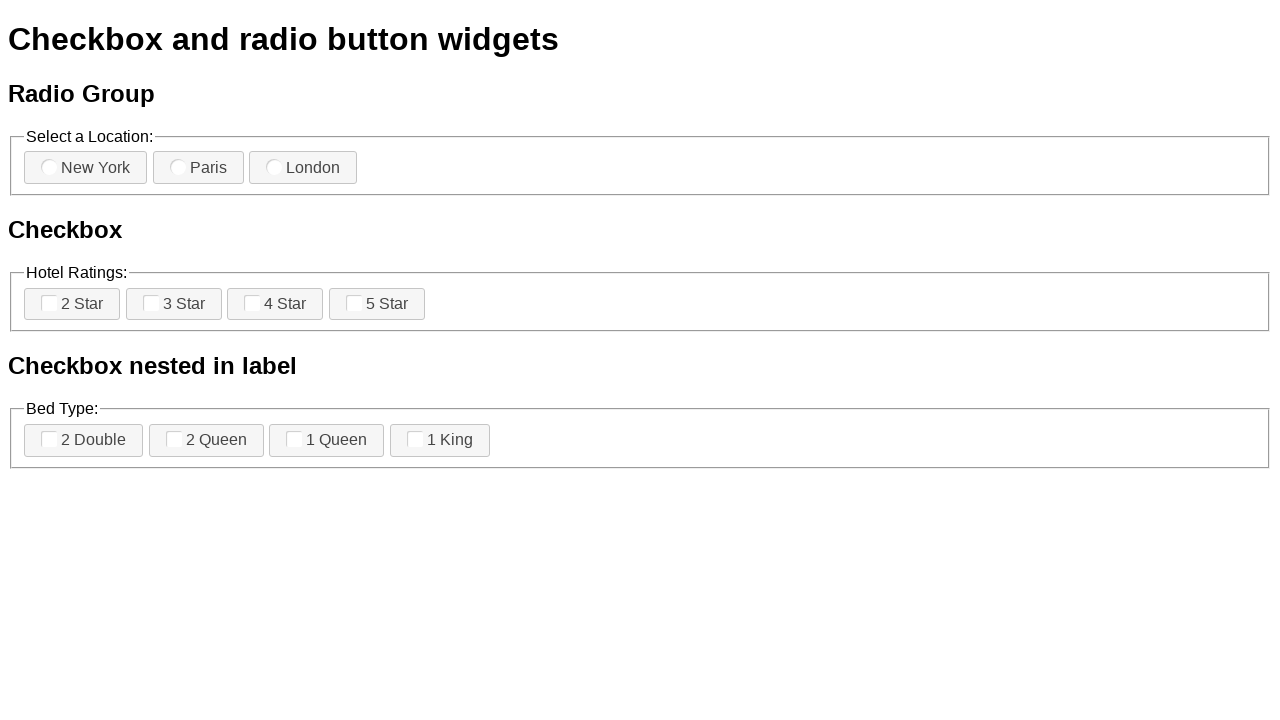

Clicked on radio button 1 at (86, 168) on [for=radio-1]
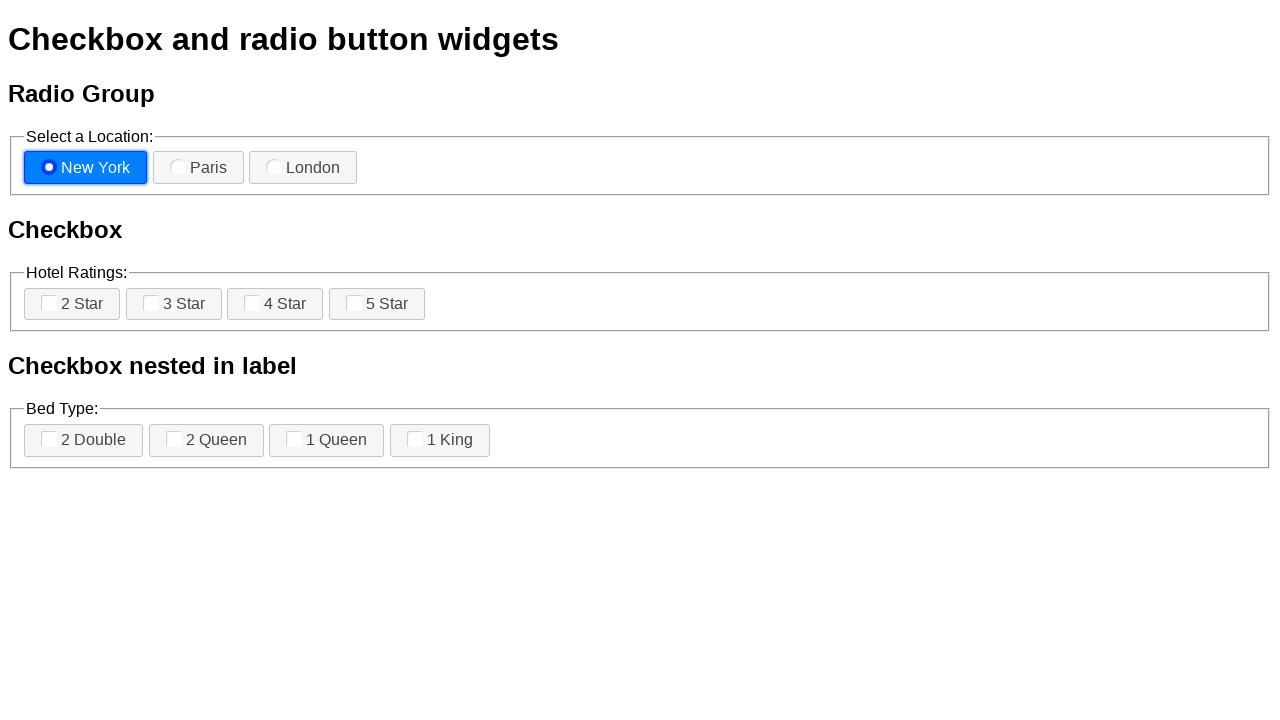

Clicked on checkbox 4 at (377, 304) on [for=checkbox-4]
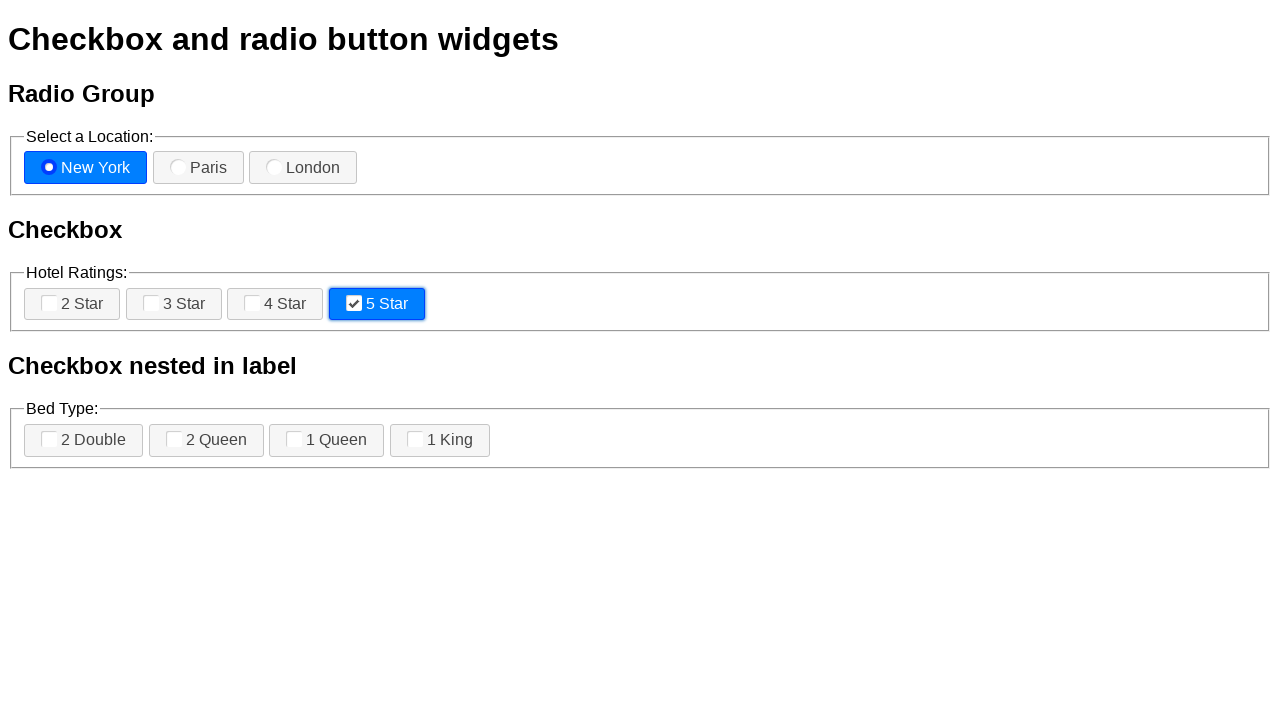

Clicked on nested checkbox 3 at (327, 440) on [for=checkbox-nested-3]
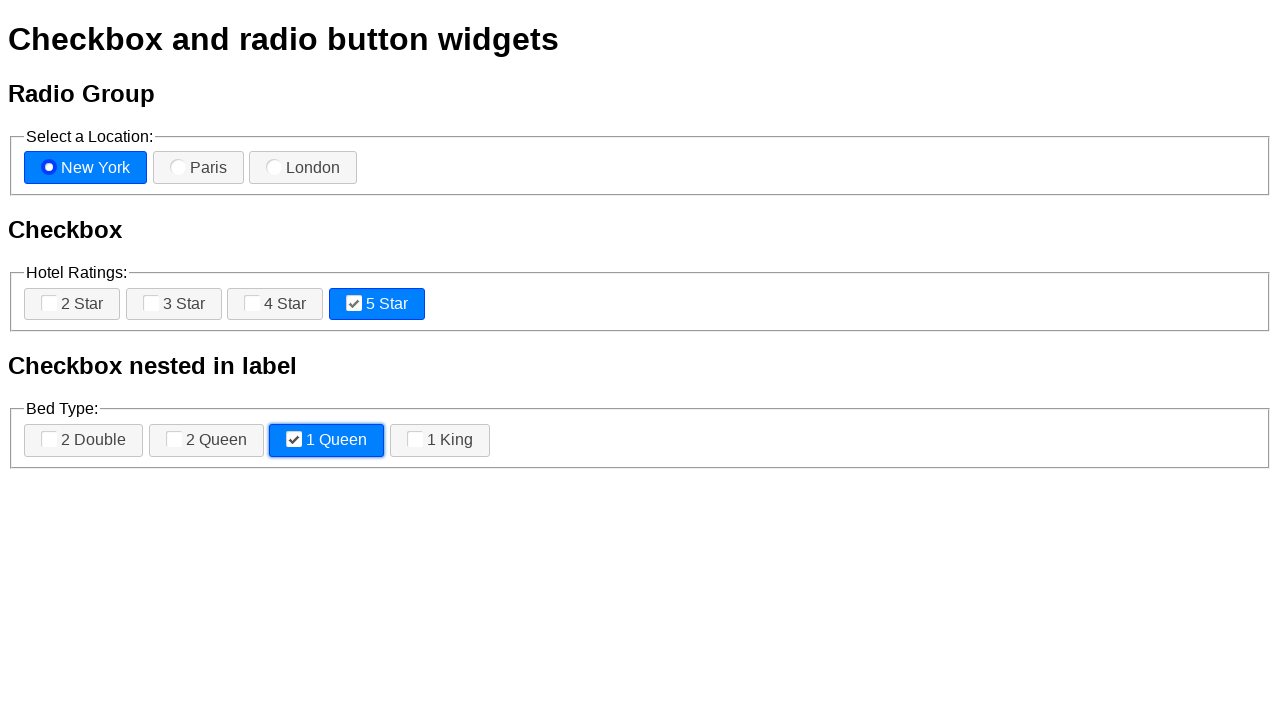

Clicked on nested checkbox 4 at (440, 440) on [for=checkbox-nested-4]
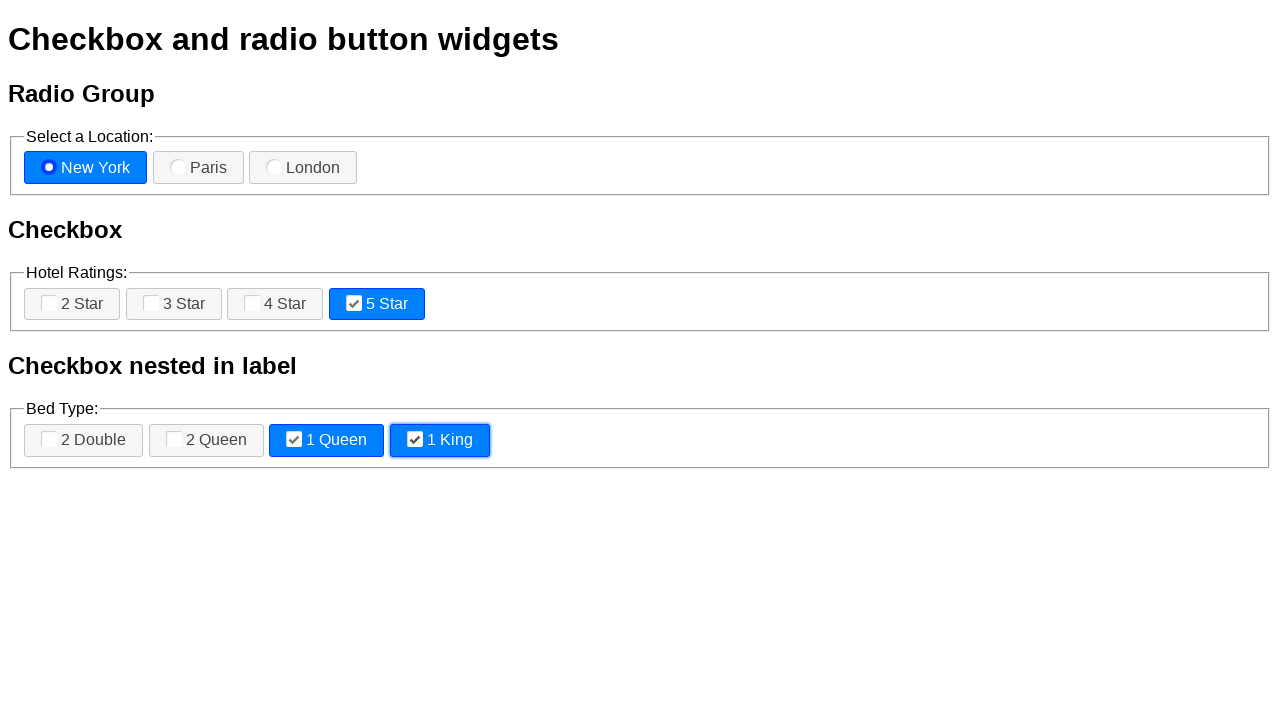

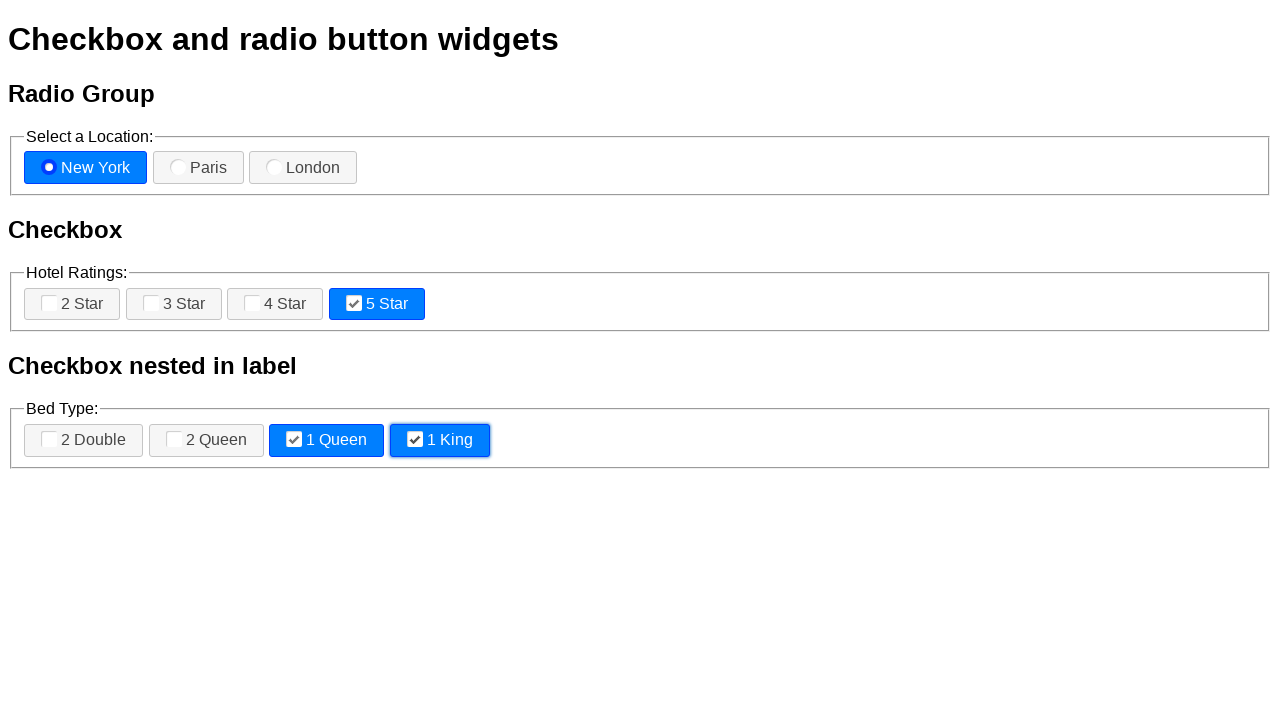